Tests the complete flight booking flow on BlazeDemo by selecting departure and destination cities, choosing a flight, filling in passenger details and payment information, and completing the purchase.

Starting URL: https://blazedemo.com/

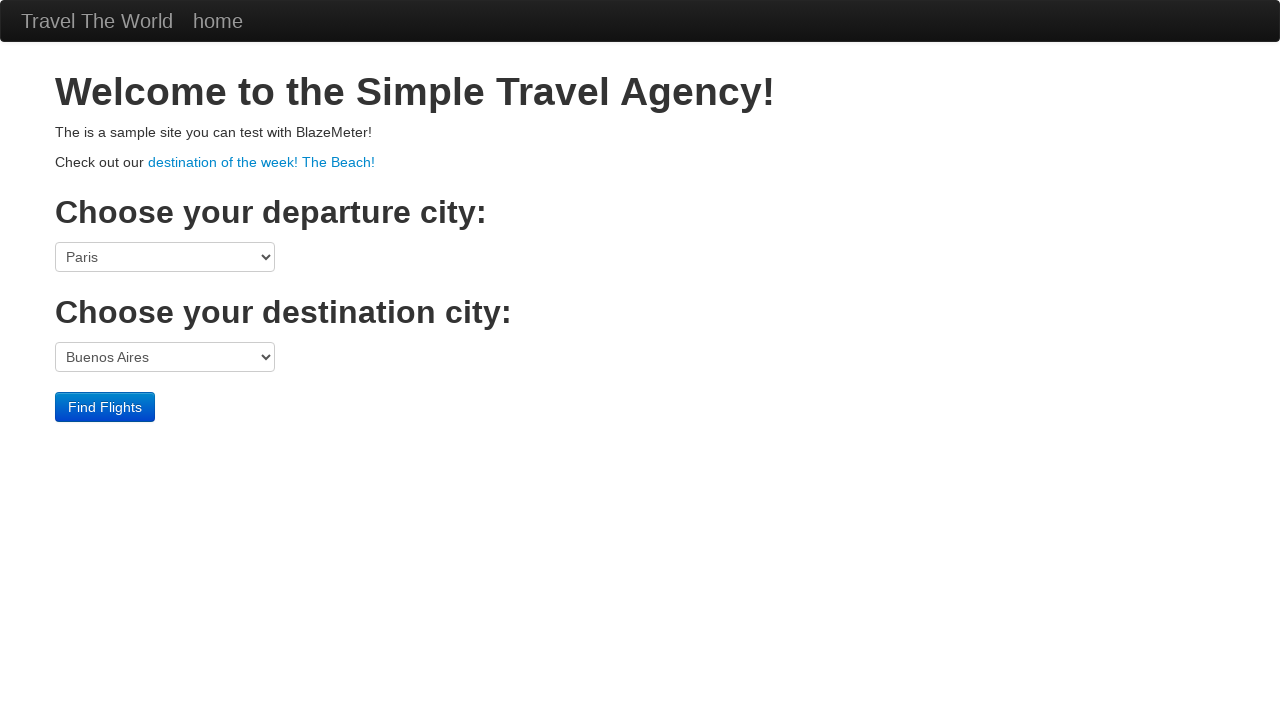

Clicked departure city dropdown at (165, 257) on select[name='fromPort']
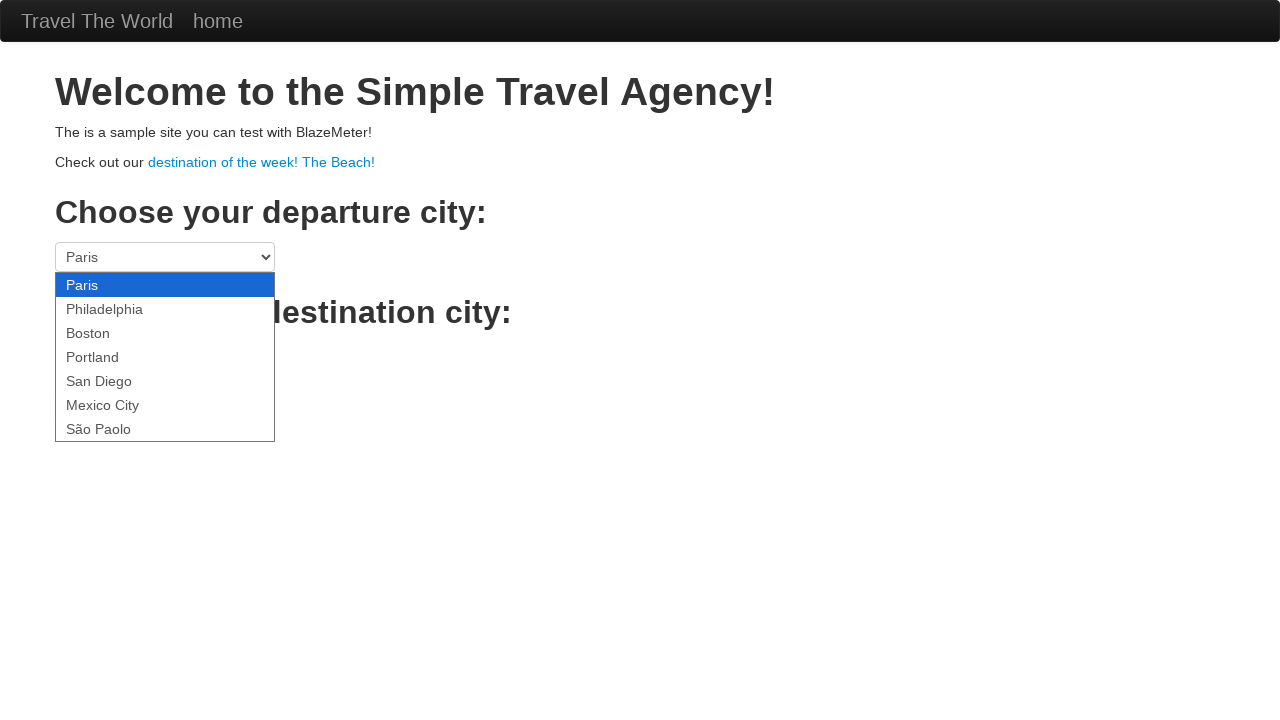

Selected Mexico City as departure city on select[name='fromPort']
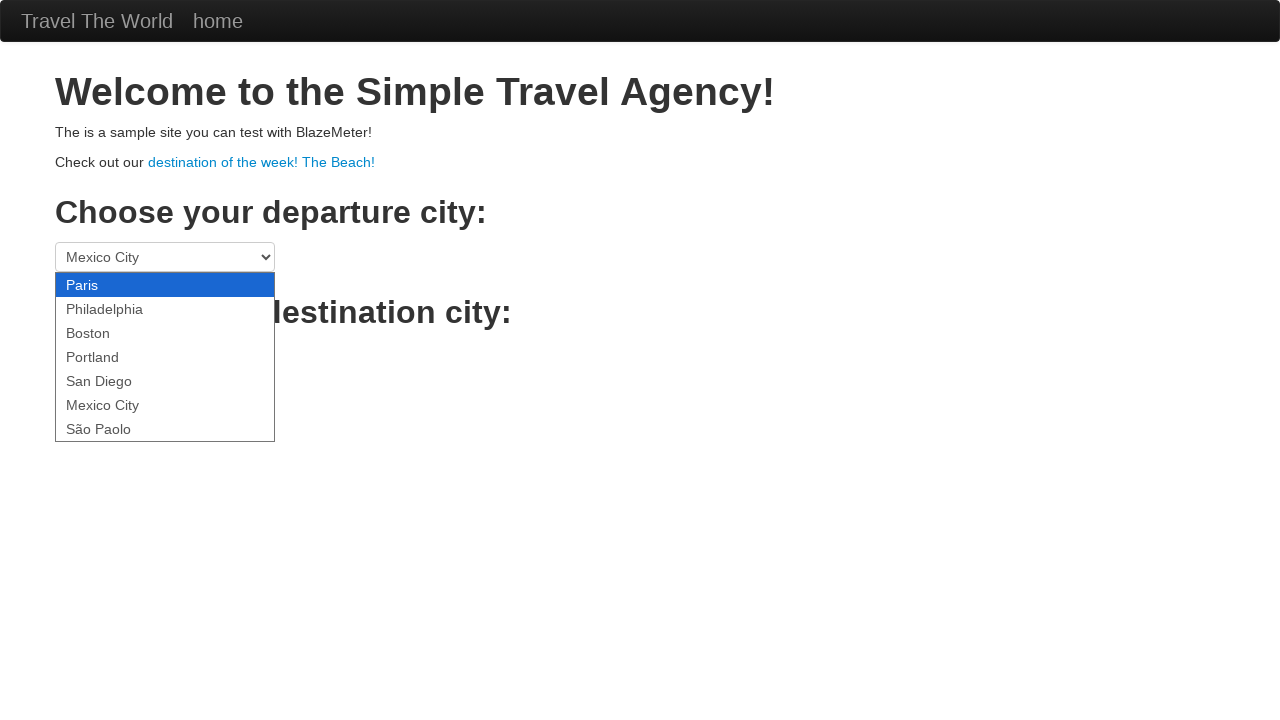

Clicked destination city dropdown at (165, 357) on select[name='toPort']
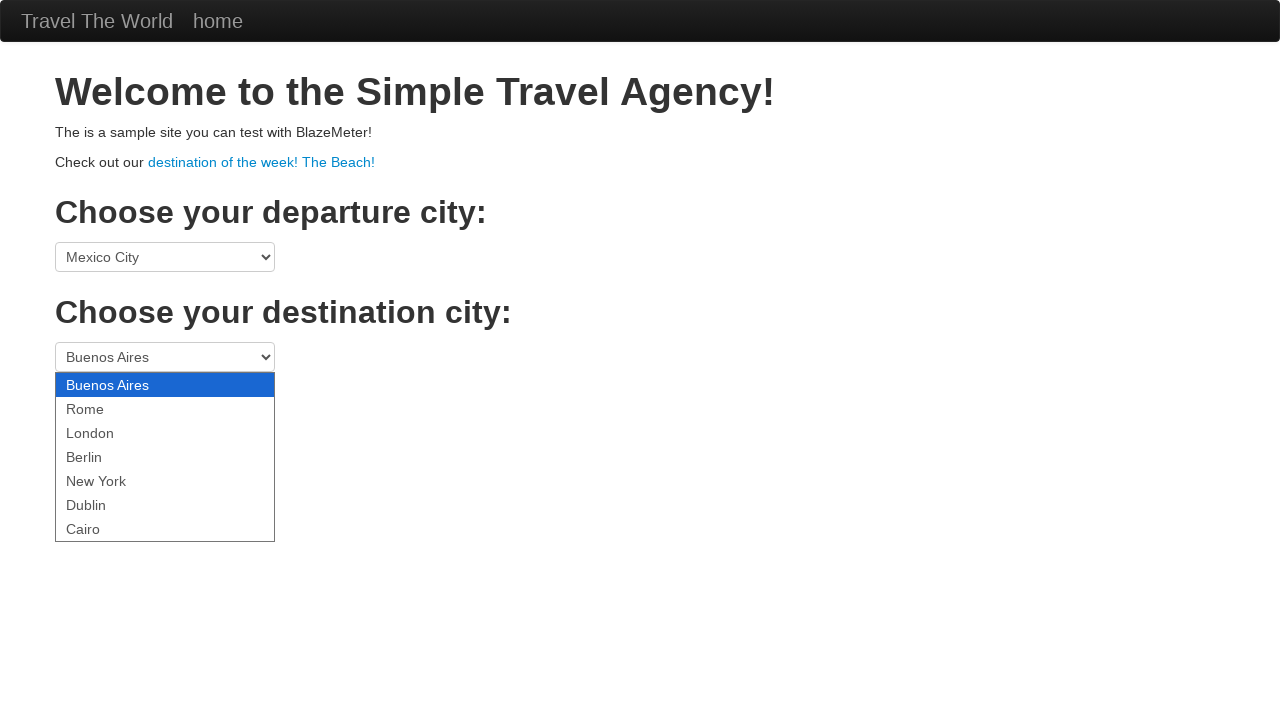

Selected New York as destination city on select[name='toPort']
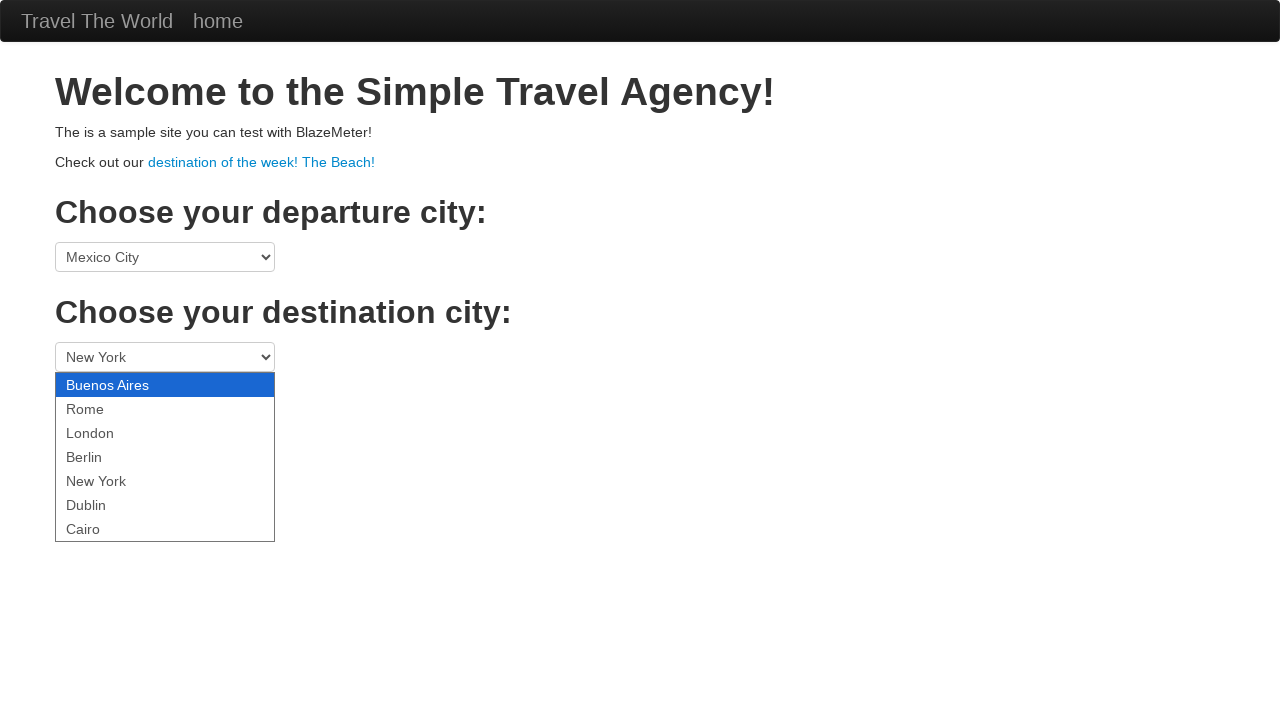

Clicked Find Flights button at (105, 407) on .btn-primary
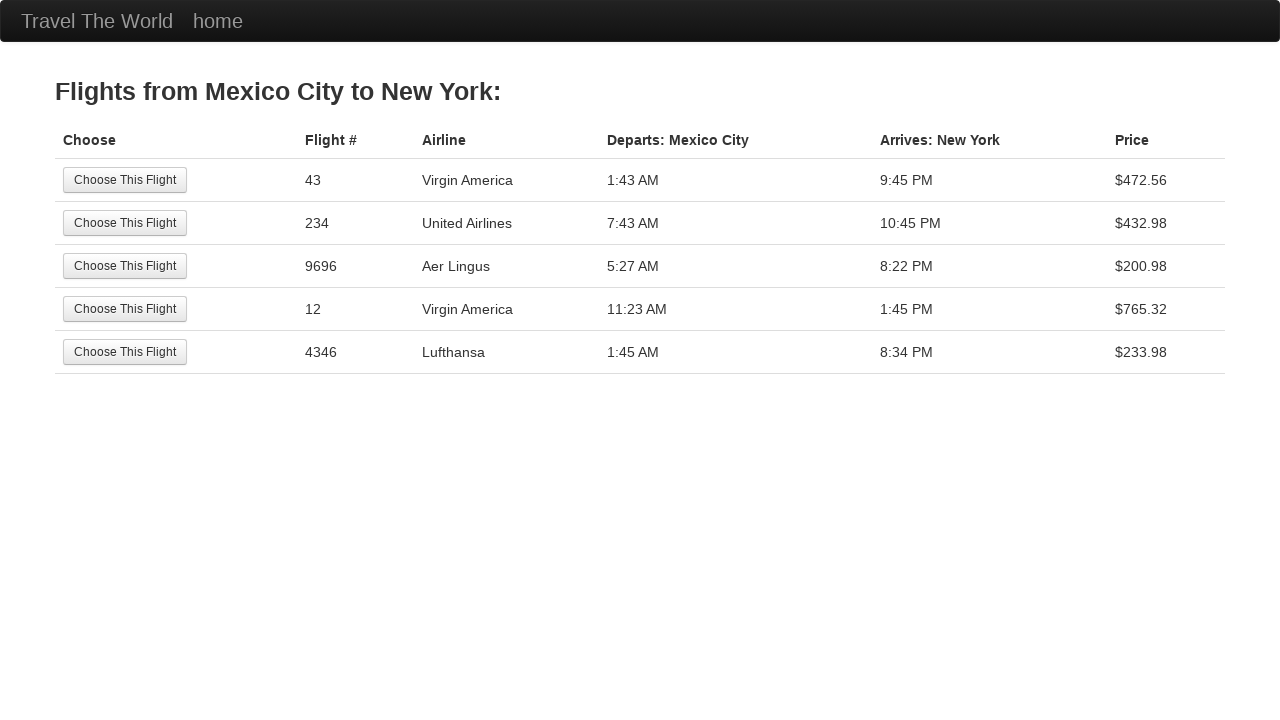

Flight results loaded
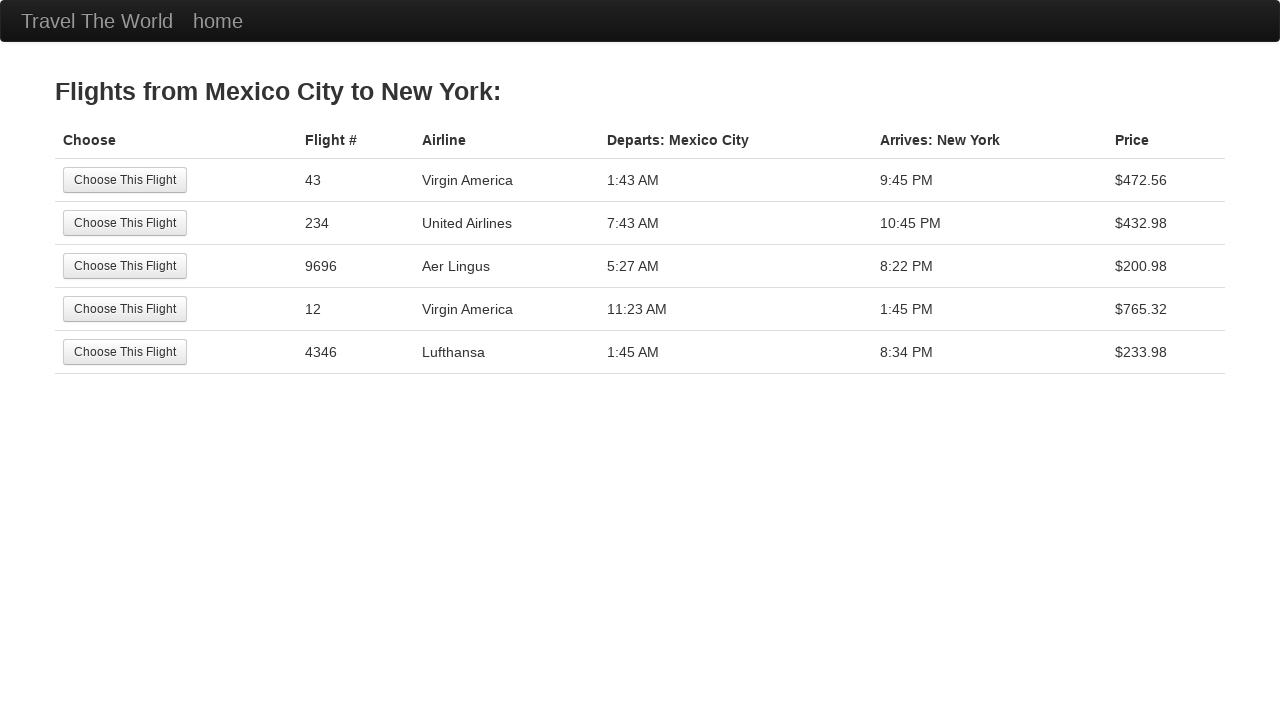

Selected third flight option at (125, 266) on tr:nth-child(3) .btn
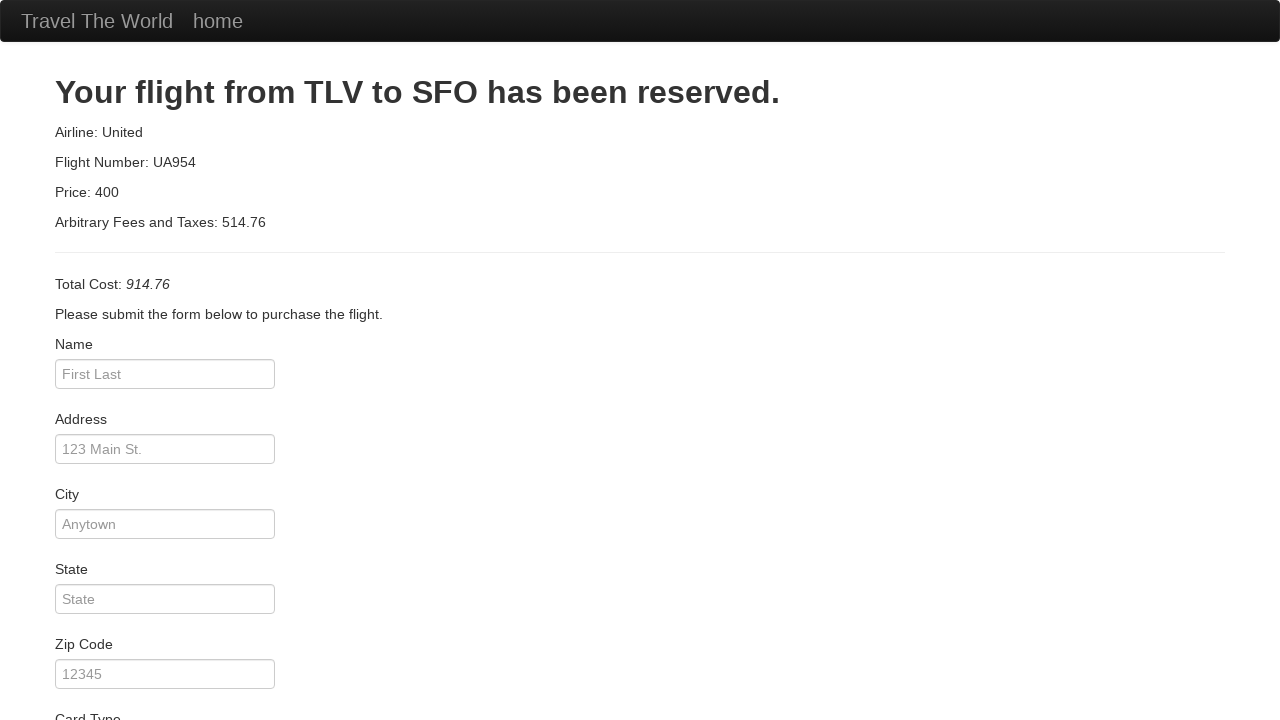

Clicked passenger name field at (165, 374) on #inputName
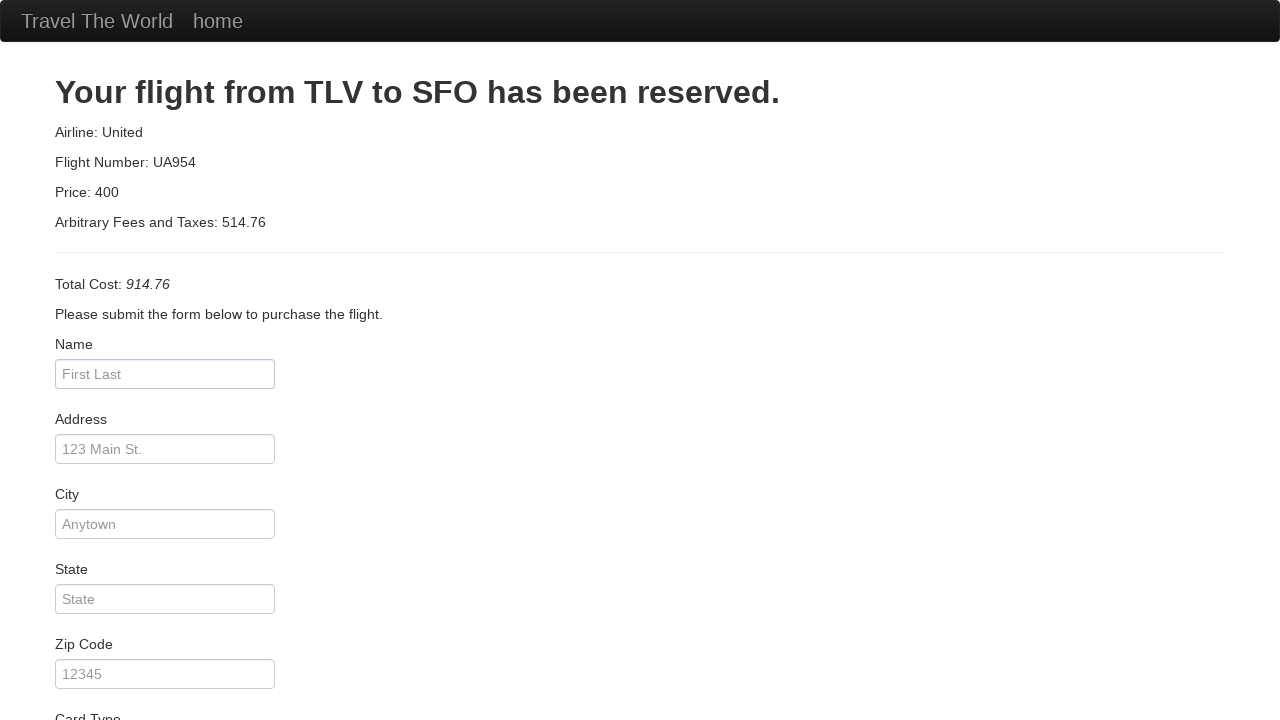

Filled passenger name with 'Lia' on #inputName
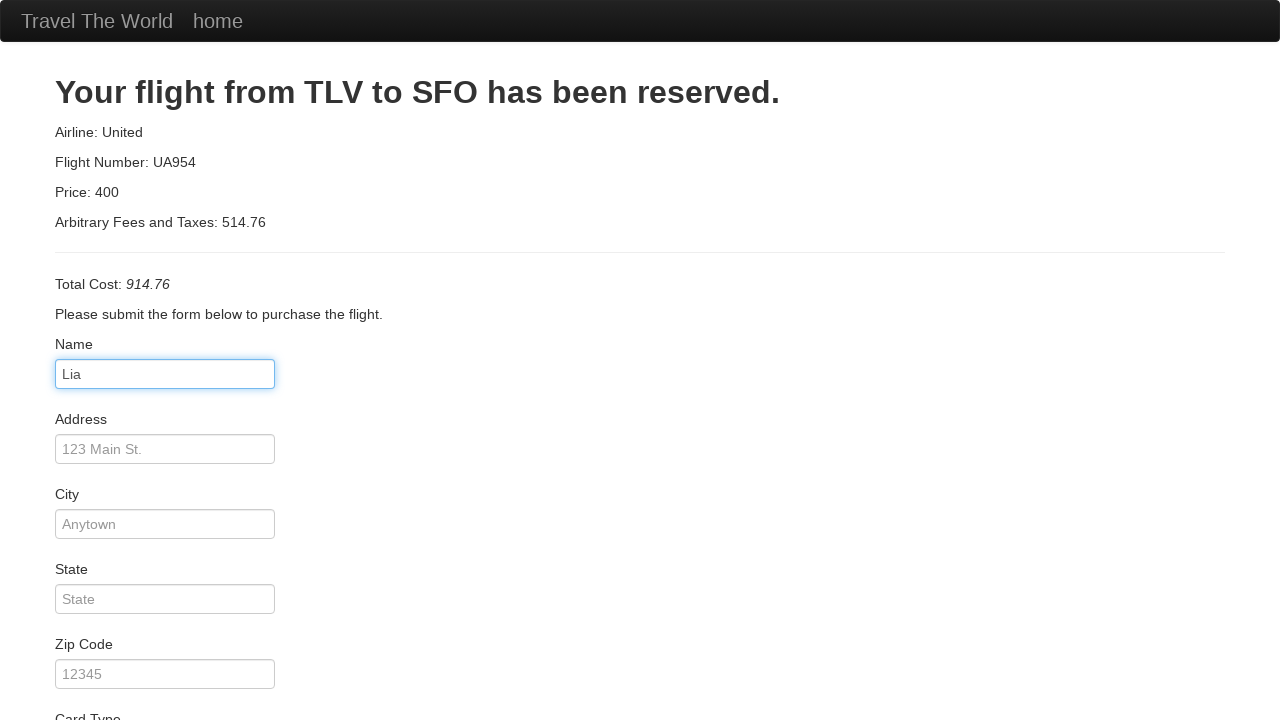

Clicked address field at (165, 449) on #address
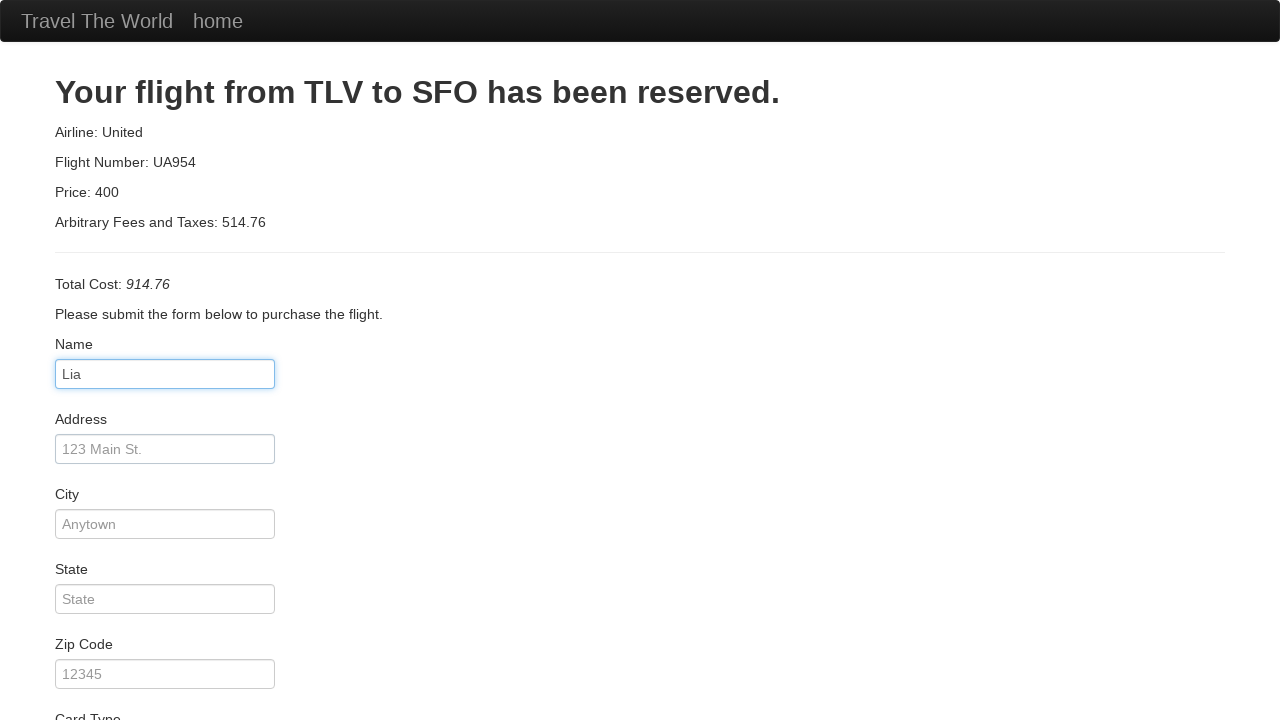

Filled address with 'Rua Dom Jose' on #address
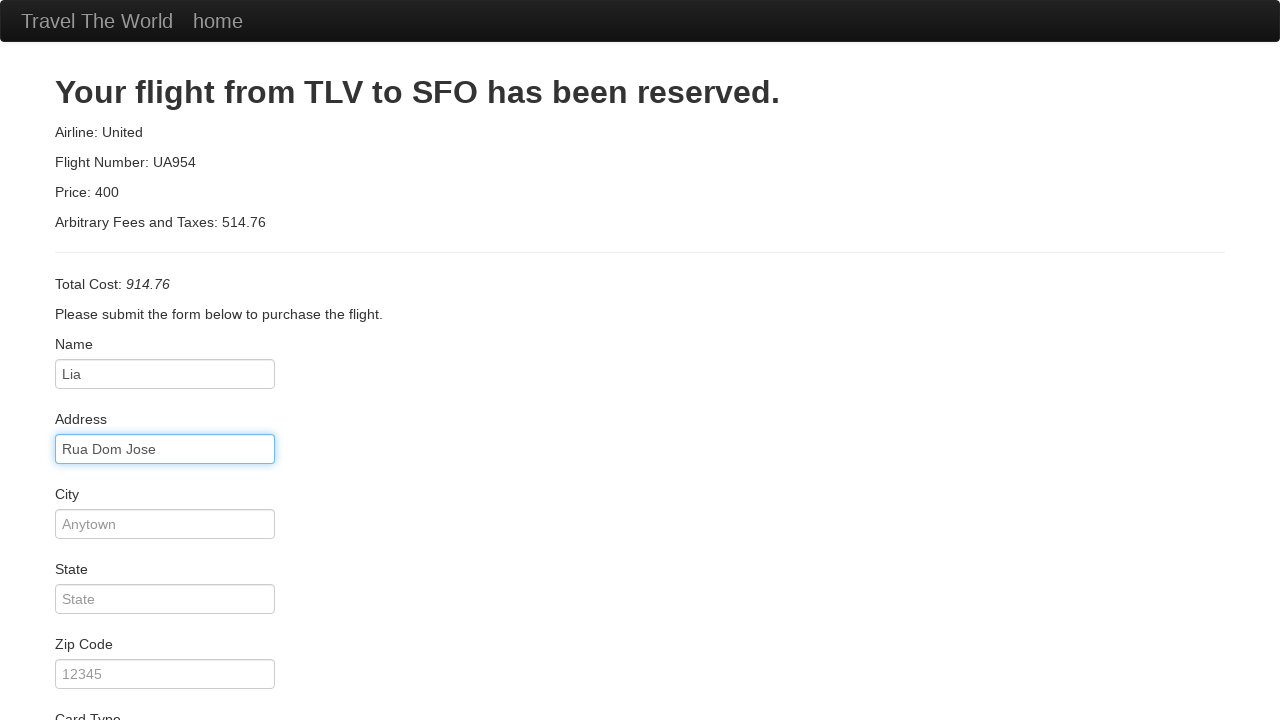

Clicked city field at (165, 524) on #city
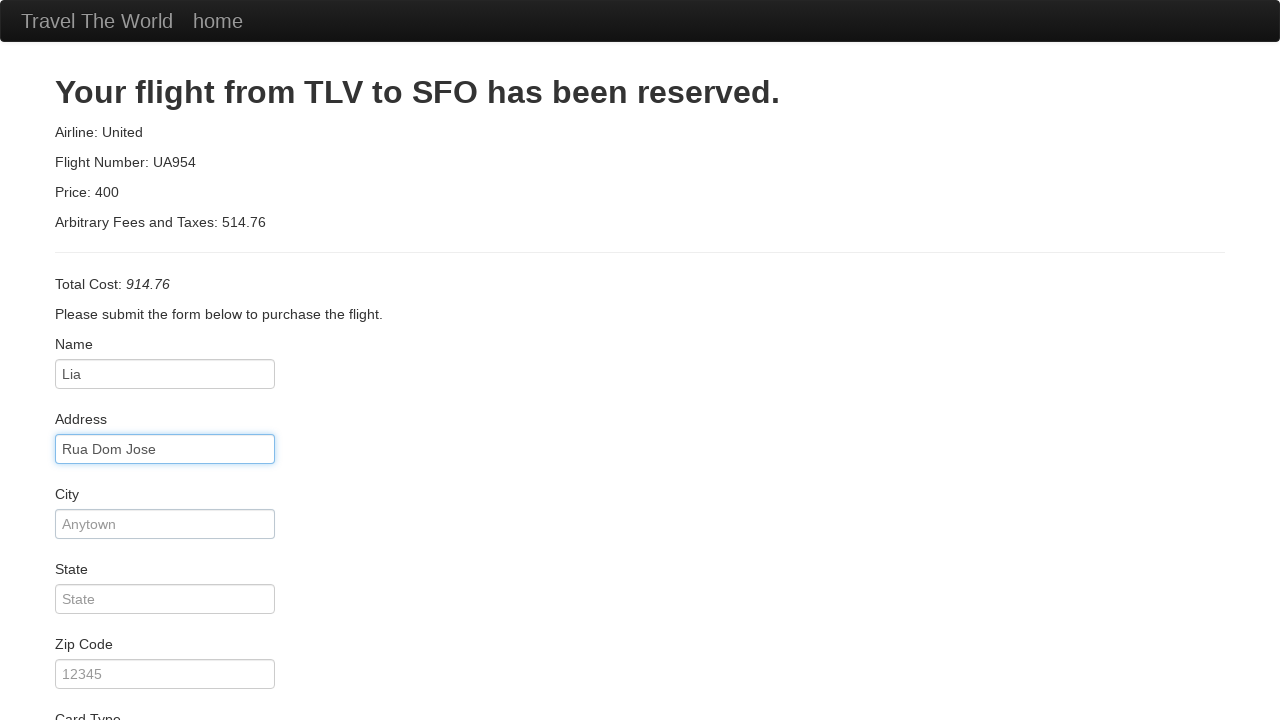

Filled city with 'Aveiro' on #city
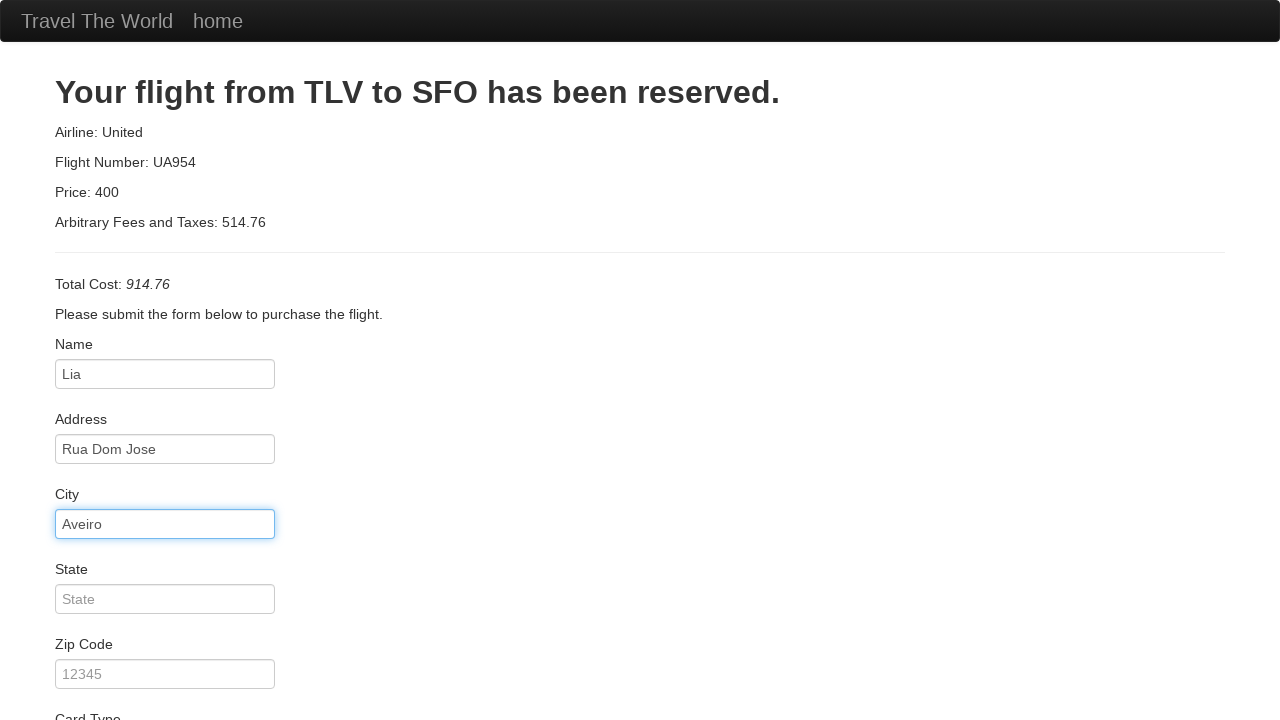

Clicked state field at (165, 599) on #state
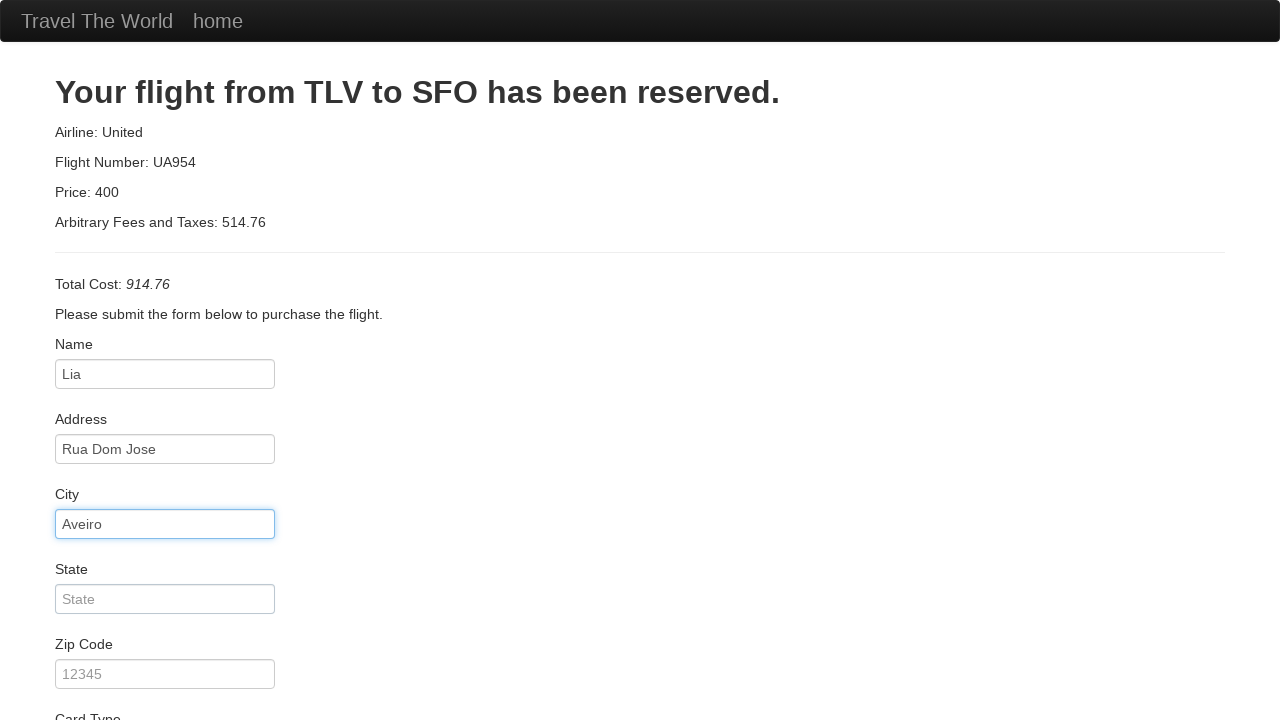

Filled state with 'Aveiro' on #state
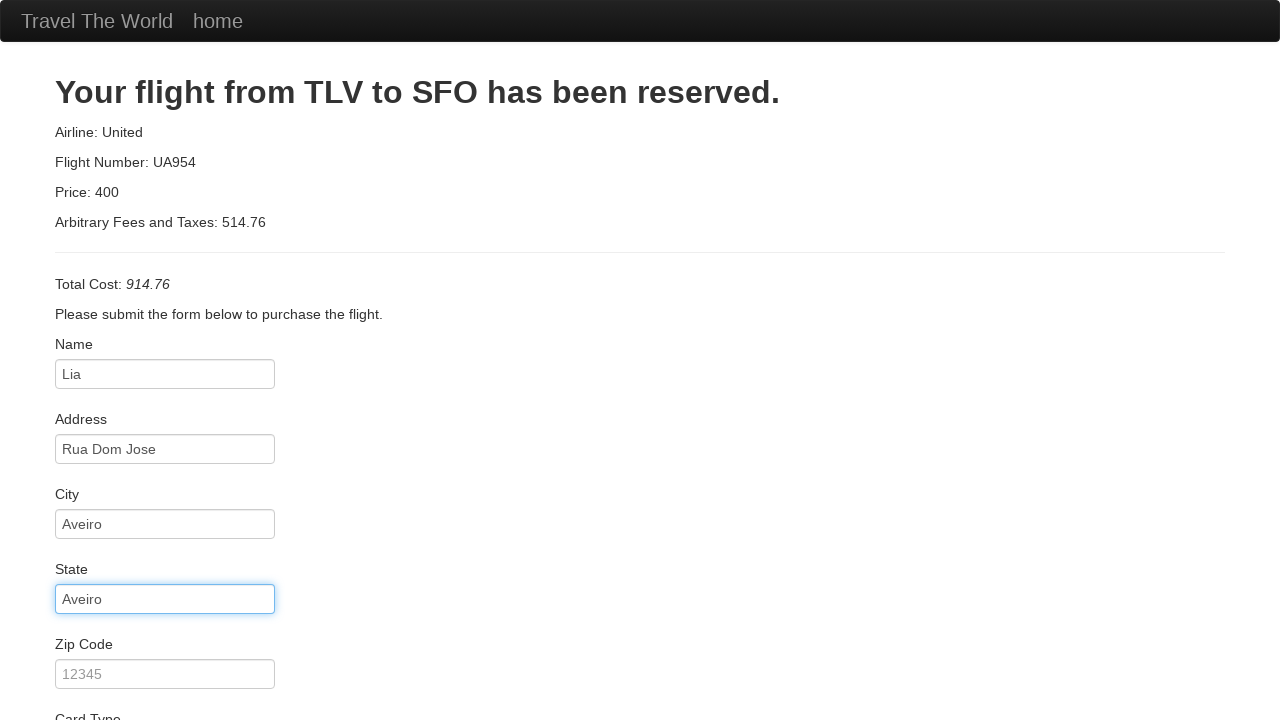

Clicked zip code field at (165, 674) on #zipCode
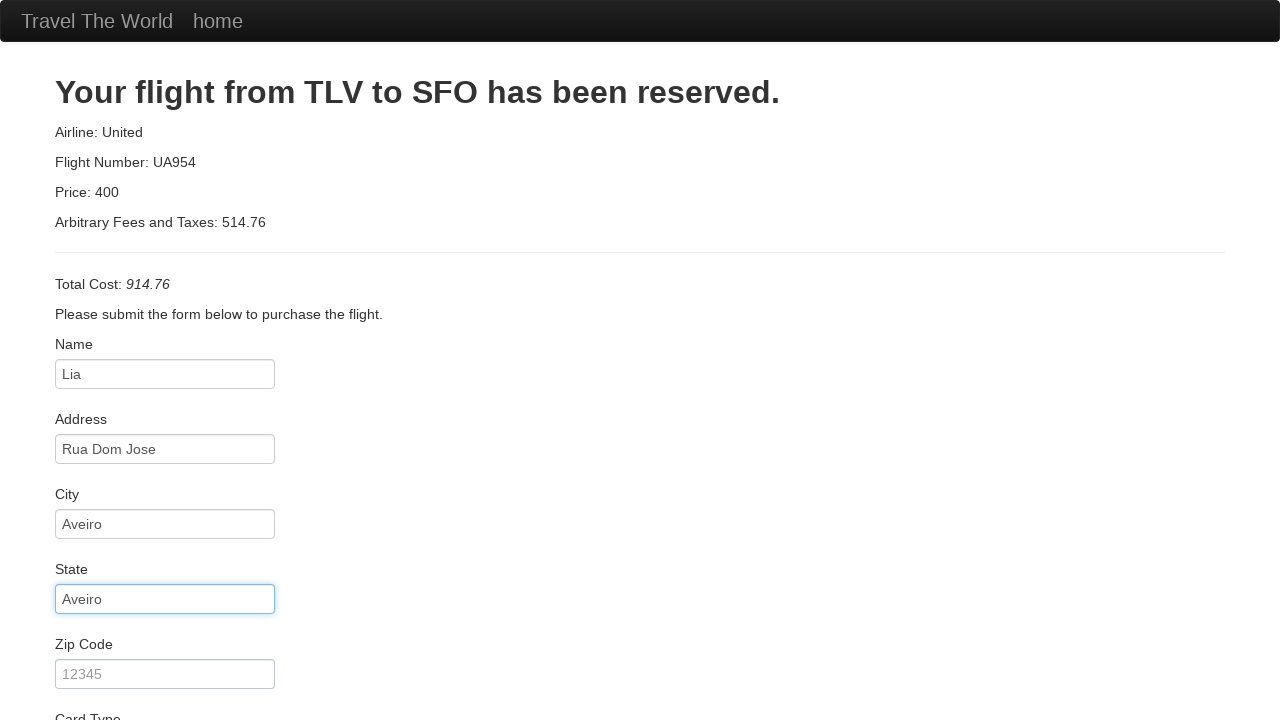

Filled zip code with '345655' on #zipCode
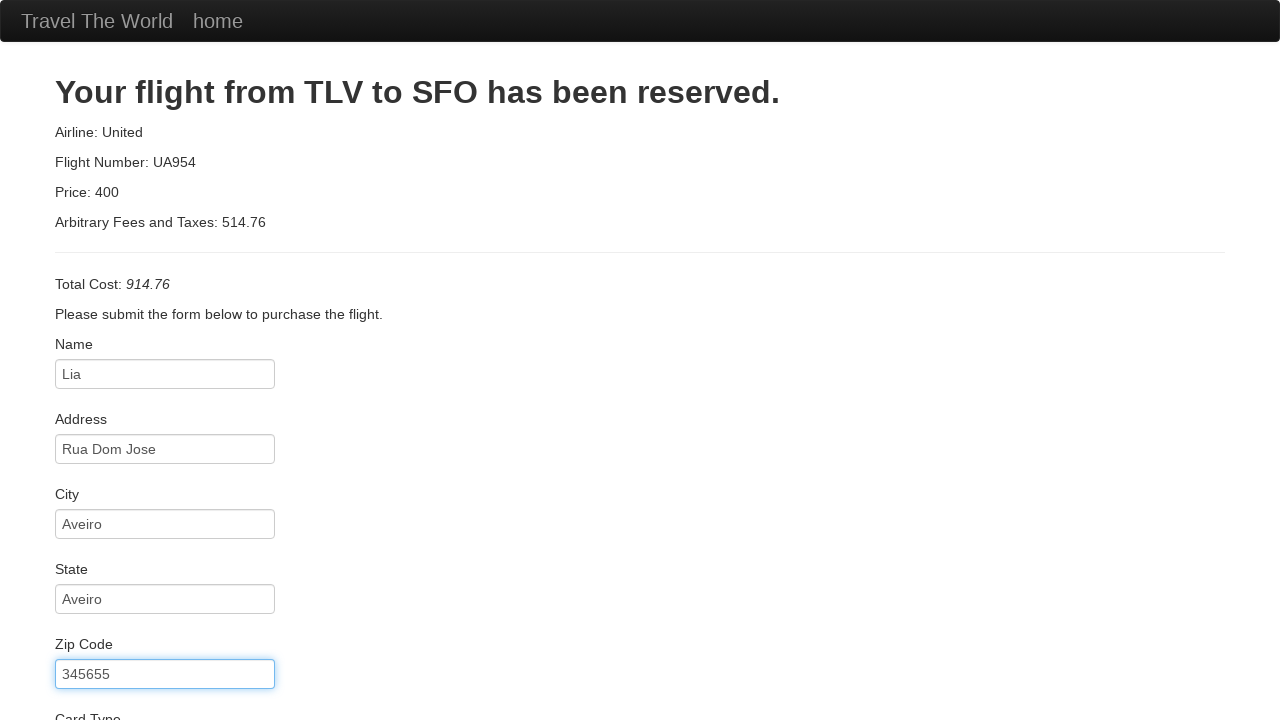

Clicked card type dropdown at (165, 360) on #cardType
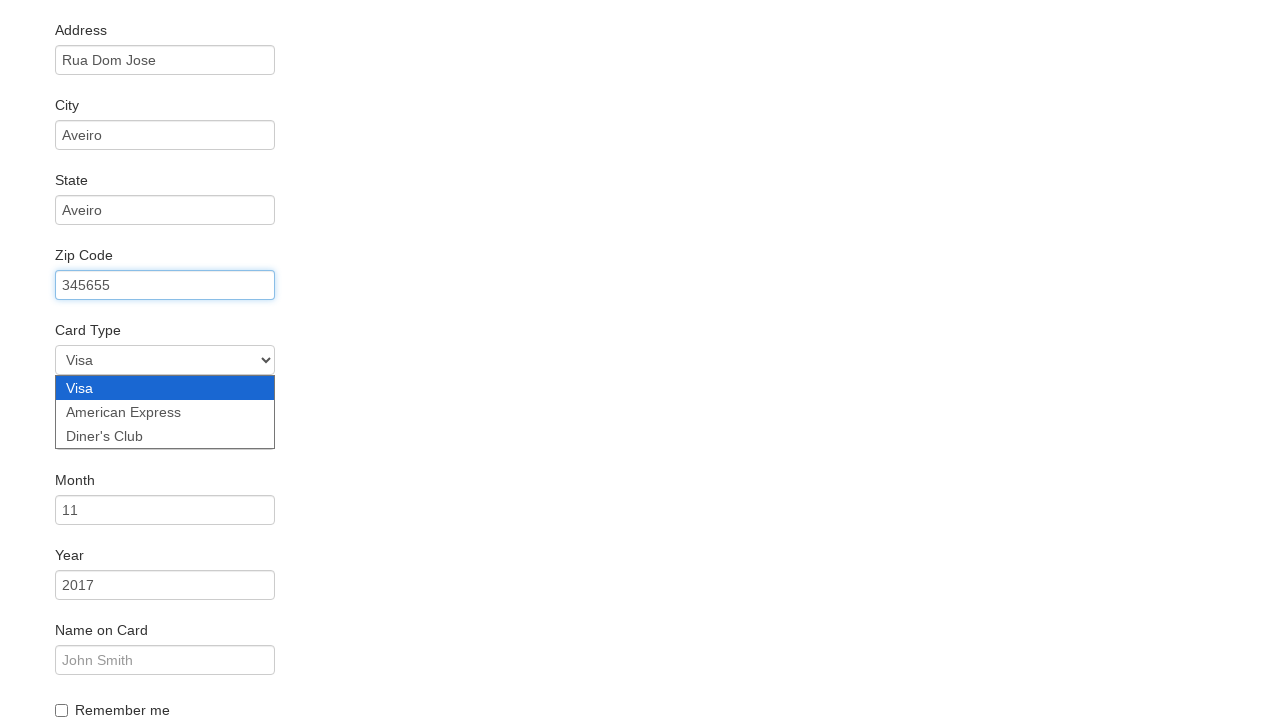

Selected Diner's Club as card type on #cardType
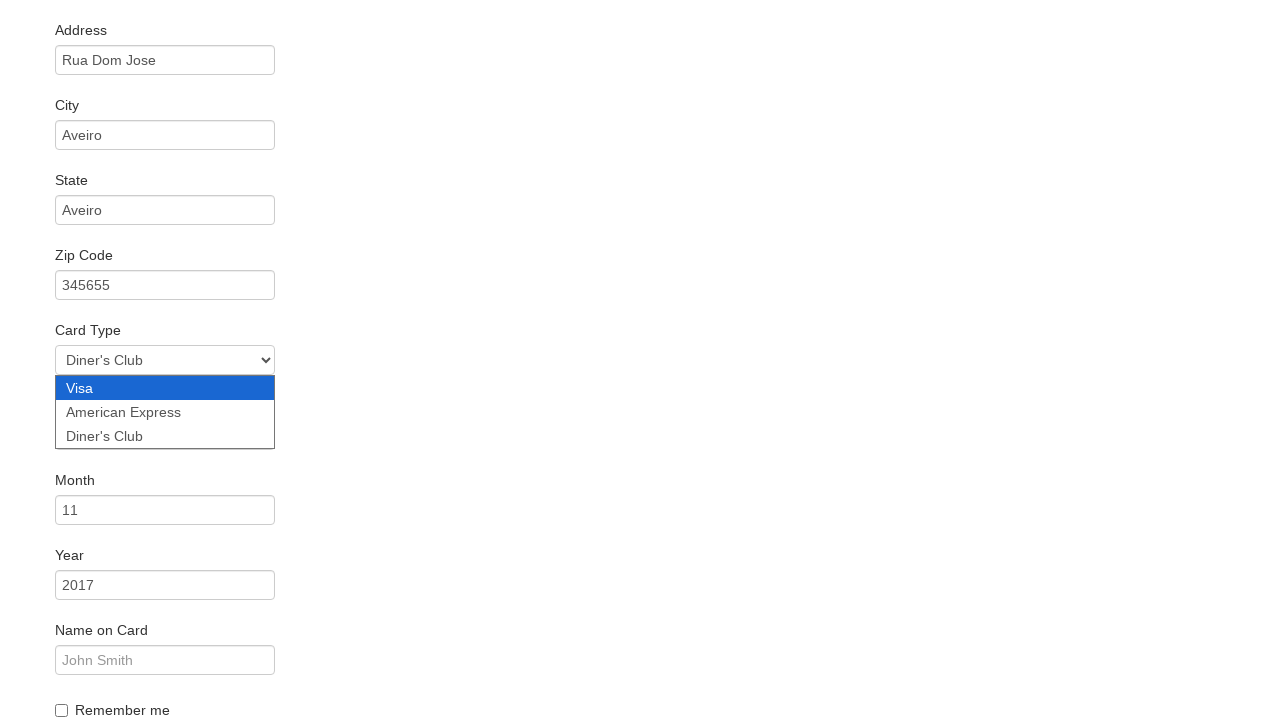

Clicked credit card number field at (165, 435) on #creditCardNumber
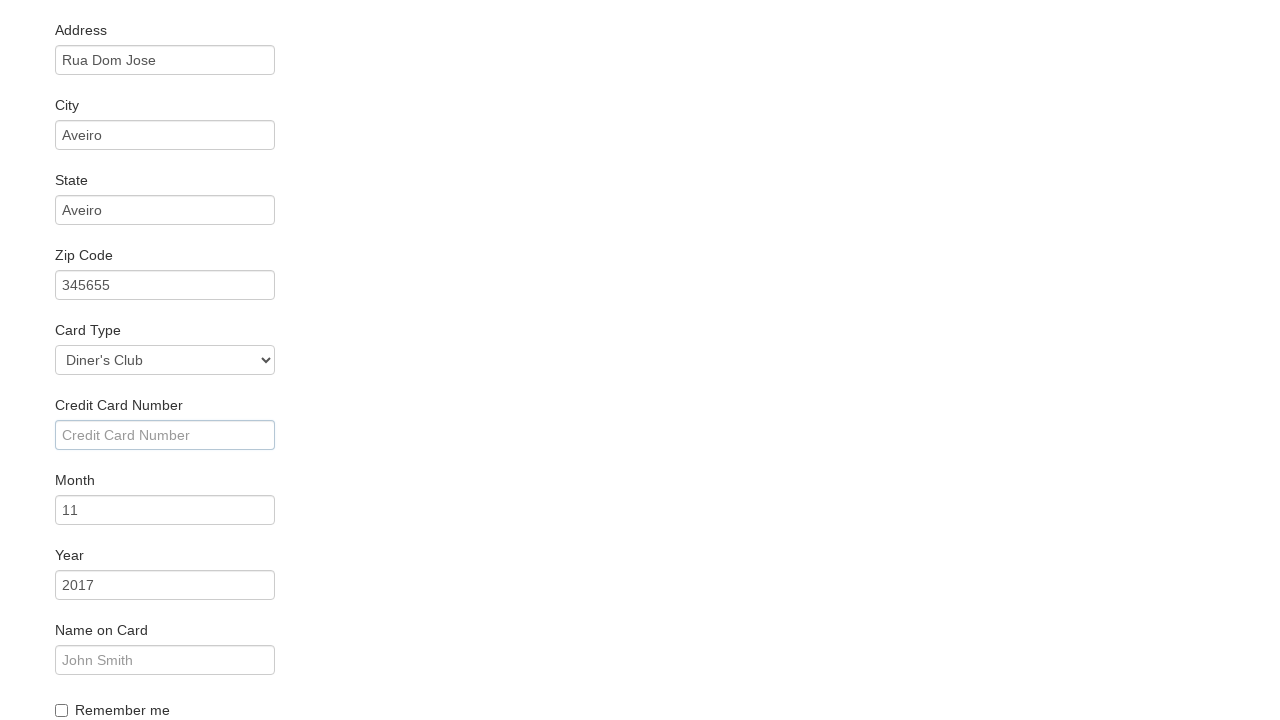

Filled credit card number with '75869504' on #creditCardNumber
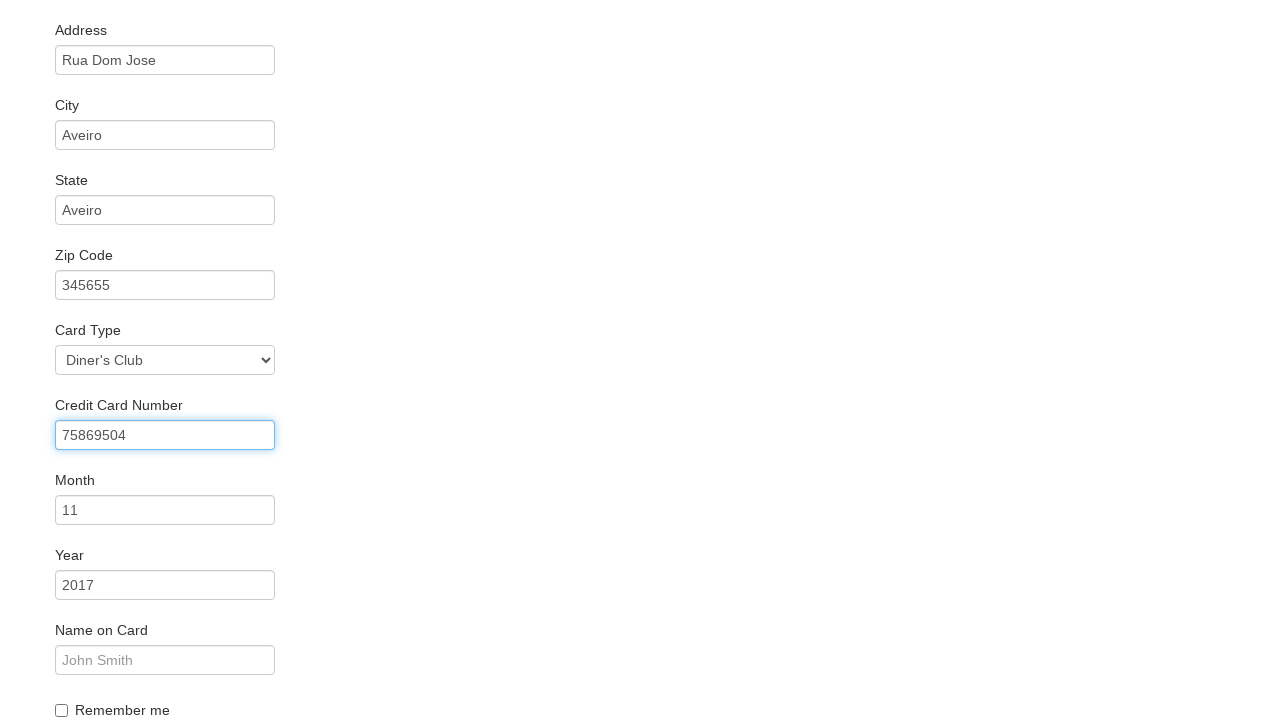

Clicked credit card month field at (165, 510) on #creditCardMonth
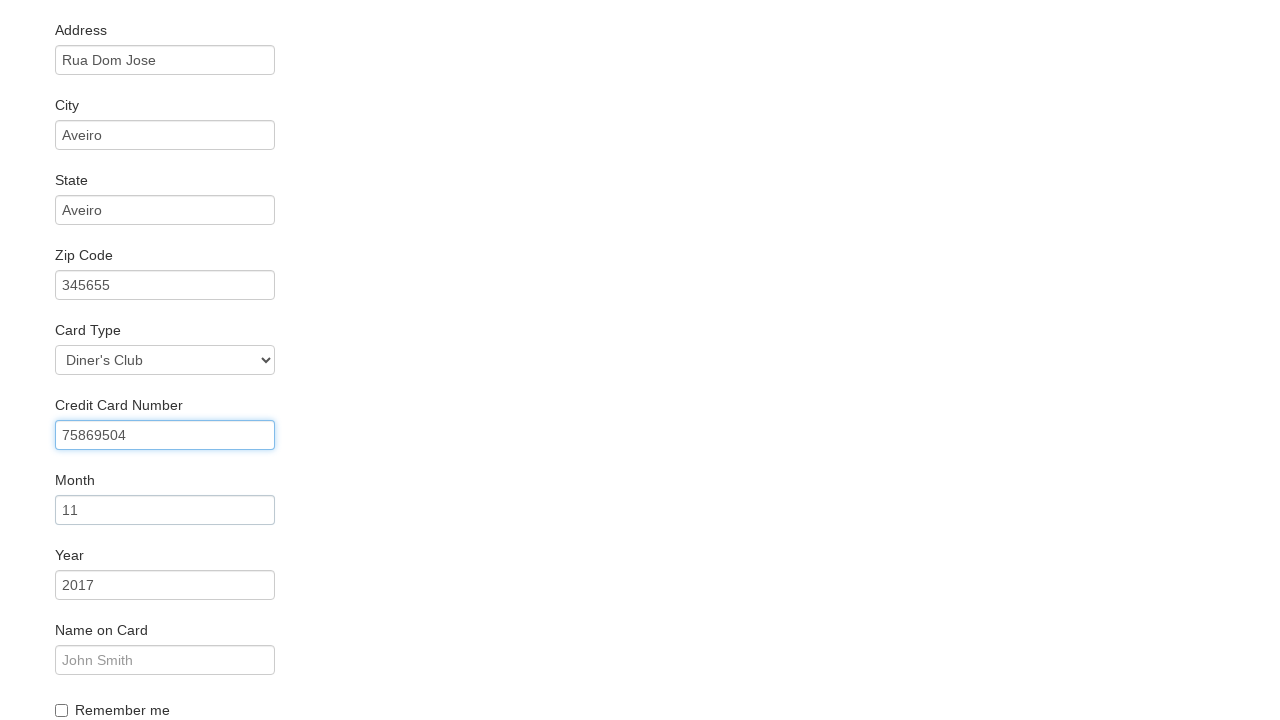

Filled credit card month with '10' on #creditCardMonth
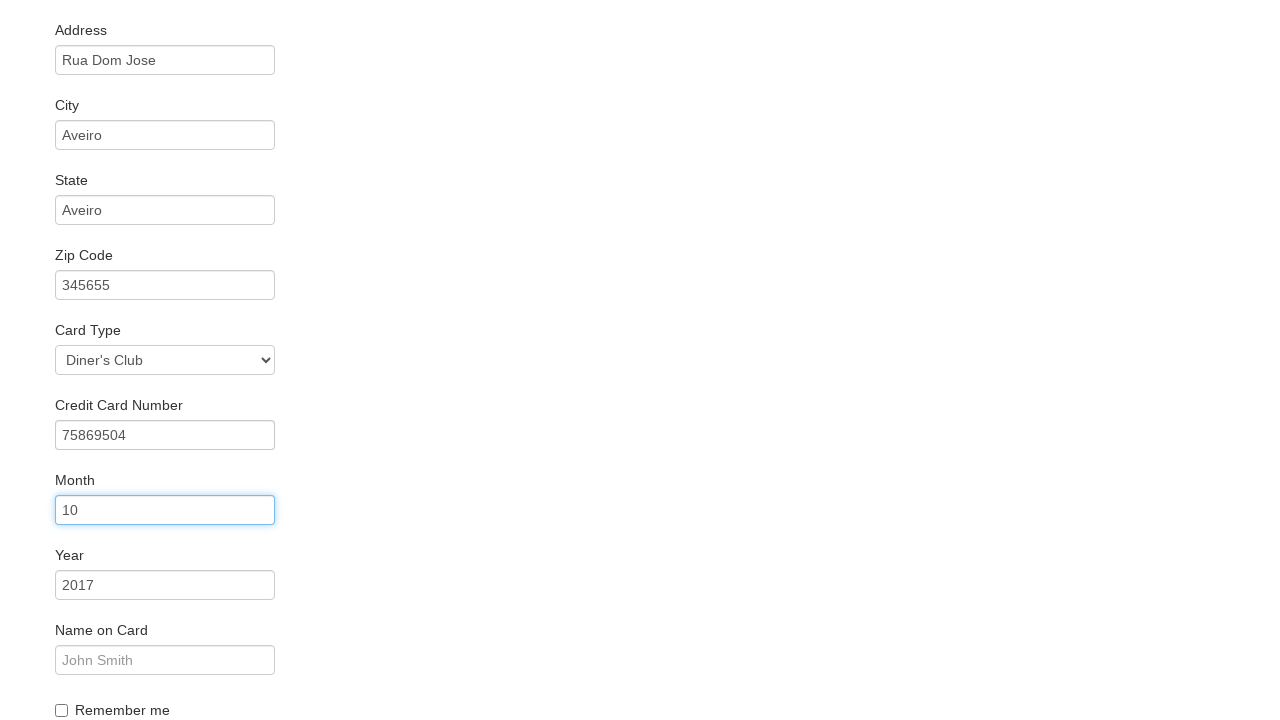

Clicked credit card year field at (165, 585) on #creditCardYear
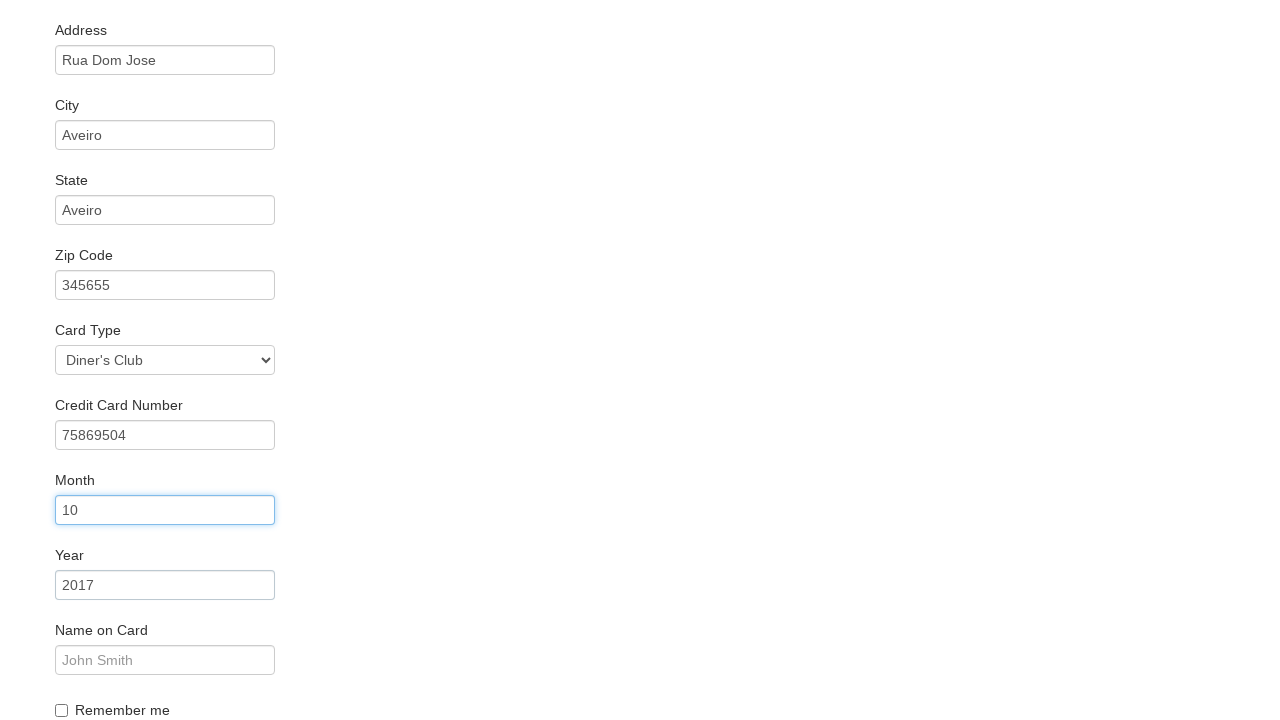

Filled credit card year with '2019' on #creditCardYear
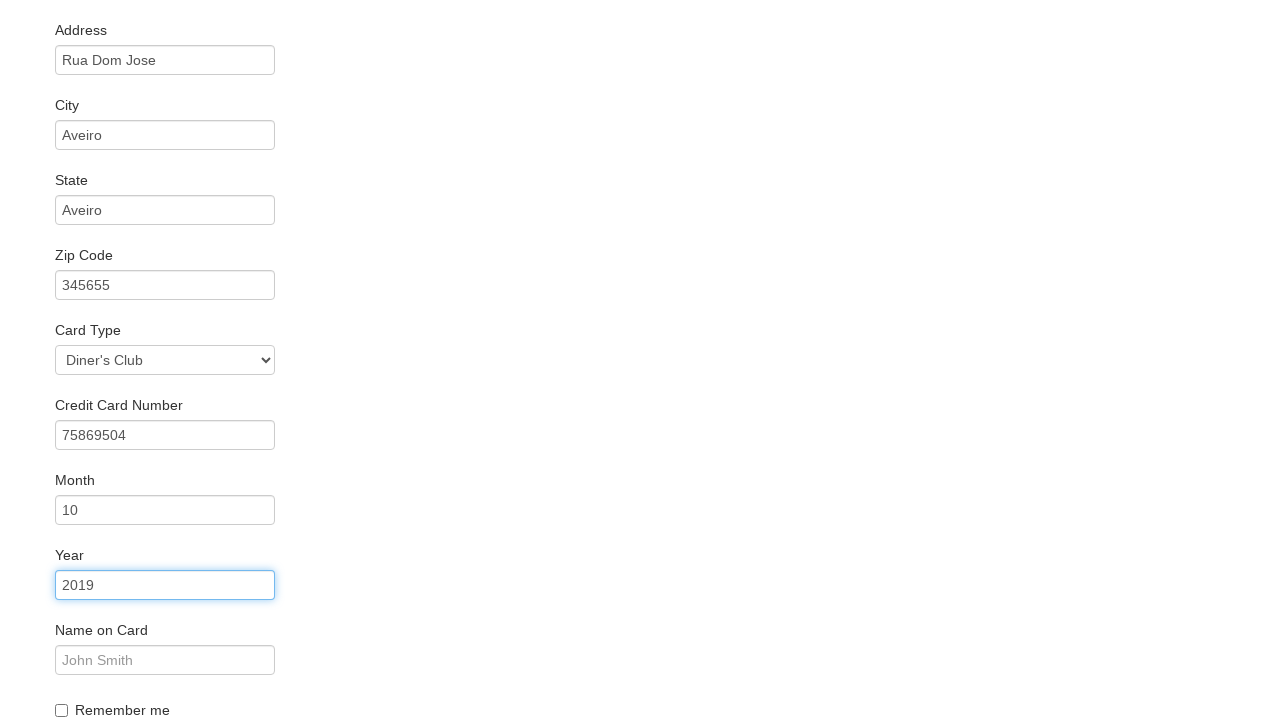

Clicked name on card field at (165, 660) on #nameOnCard
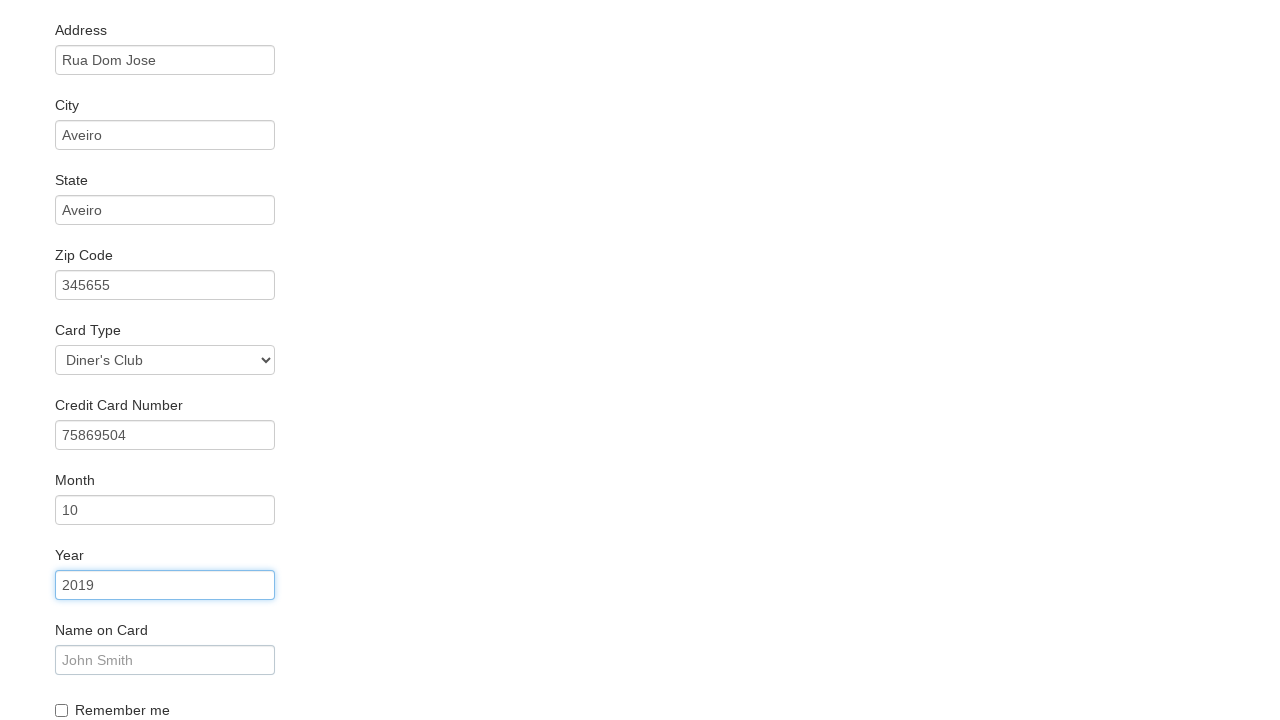

Filled name on card with 'Lia Lima' on #nameOnCard
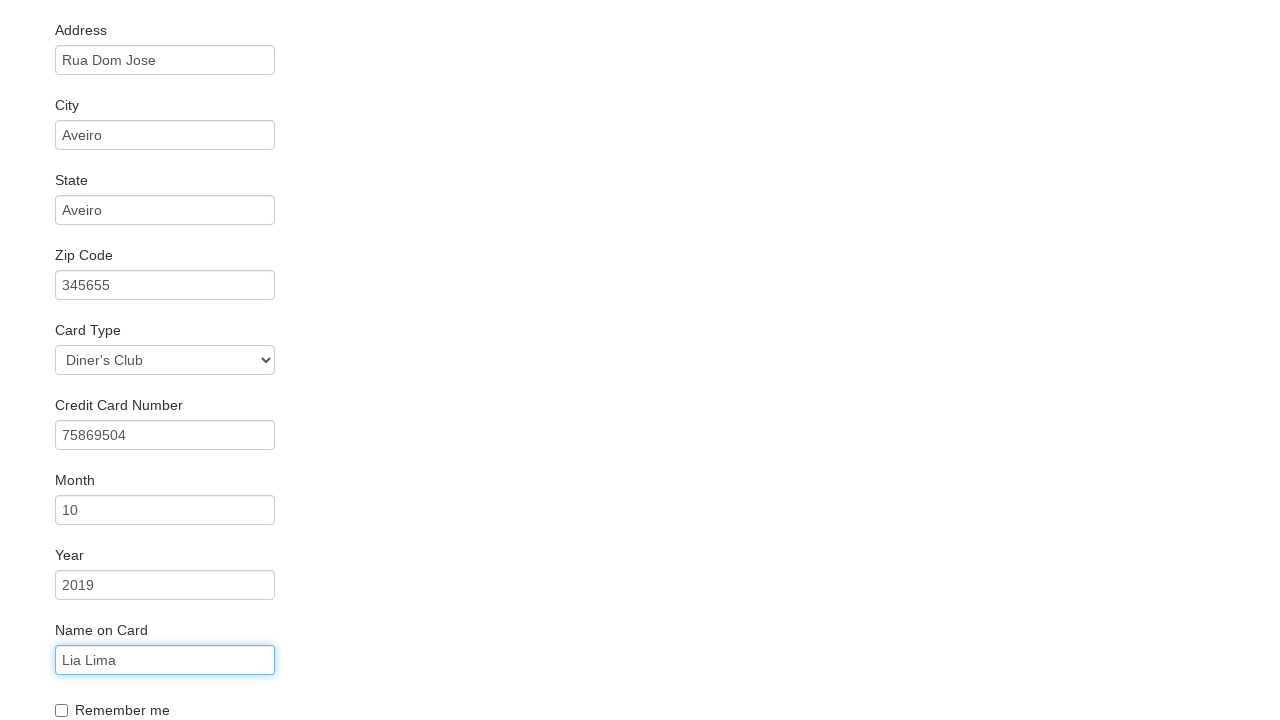

Clicked Purchase Flight button at (118, 685) on .btn-primary
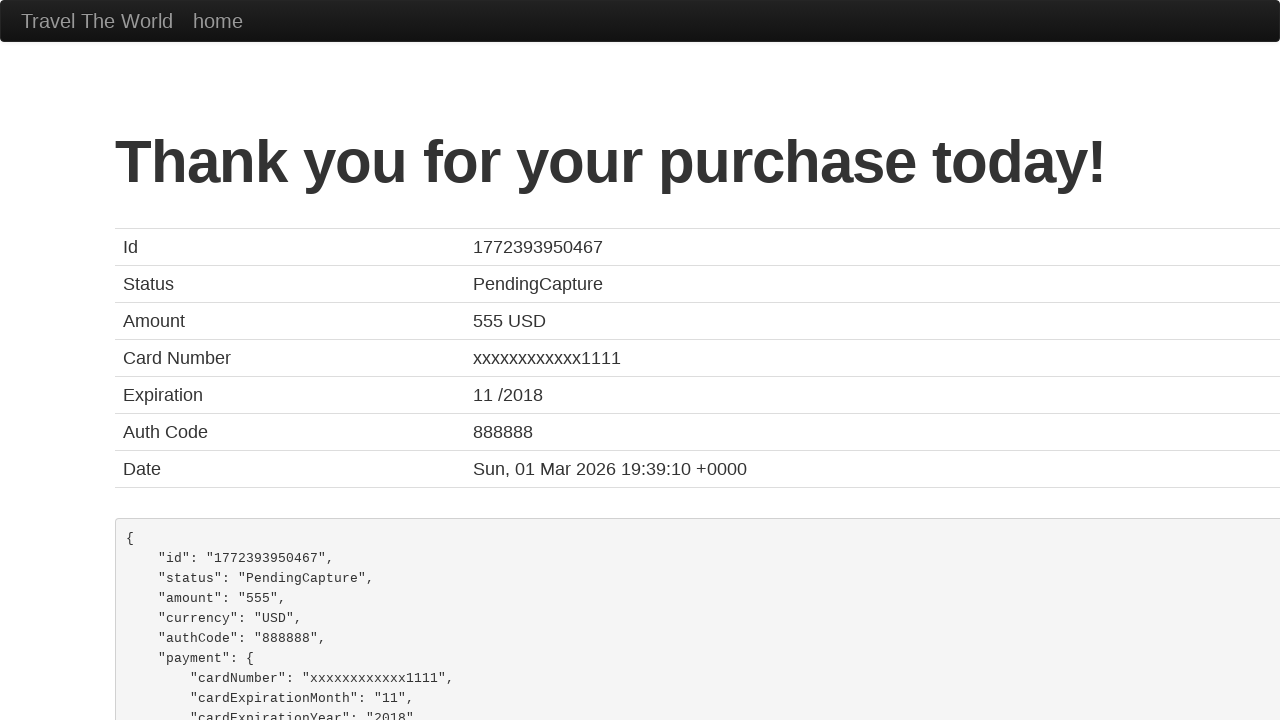

Flight booking confirmation page loaded
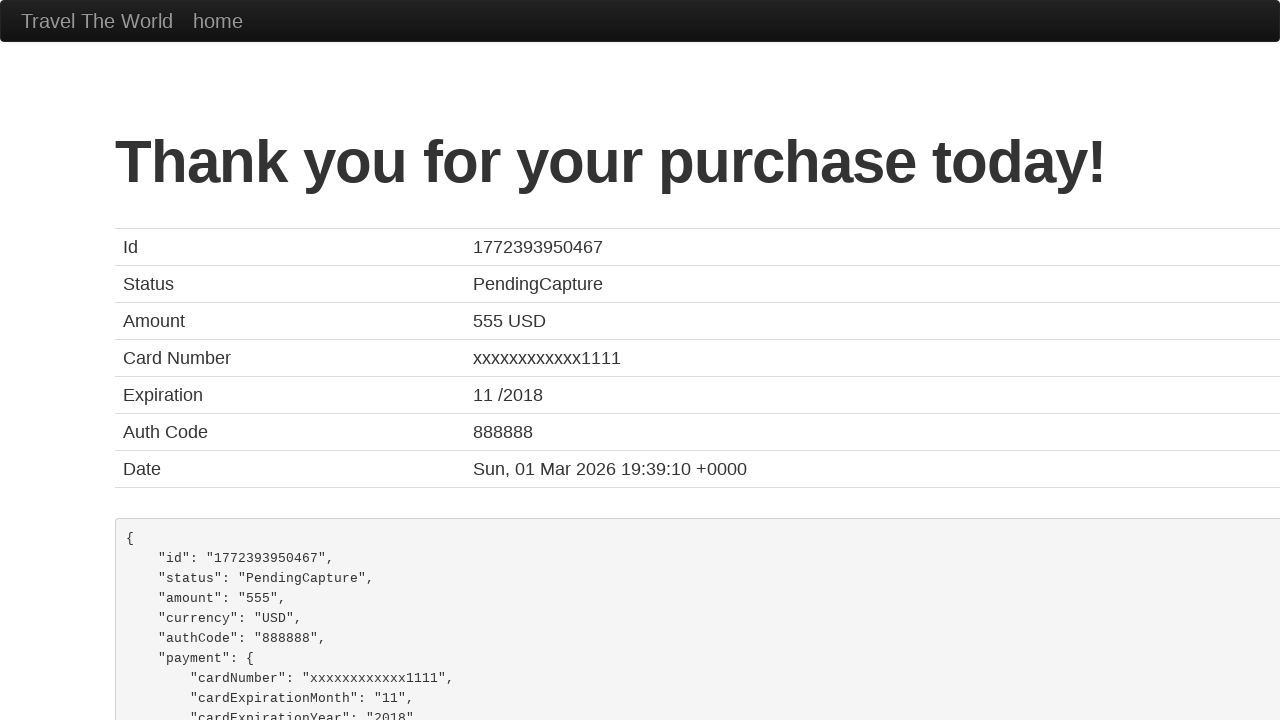

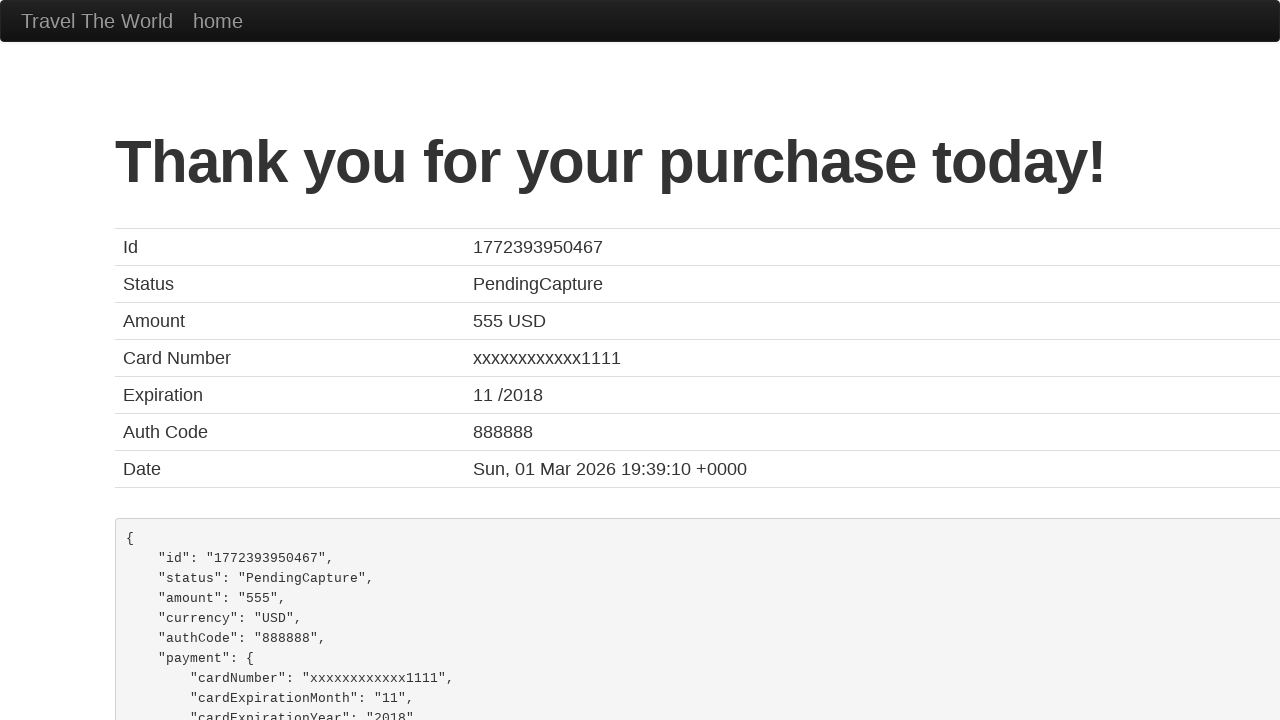